Tests keyboard input events by pressing the 'S' key and then performing Ctrl+A (select all) and Ctrl+C (copy) keyboard shortcuts on an input events testing page

Starting URL: https://v1.training-support.net/selenium/input-events

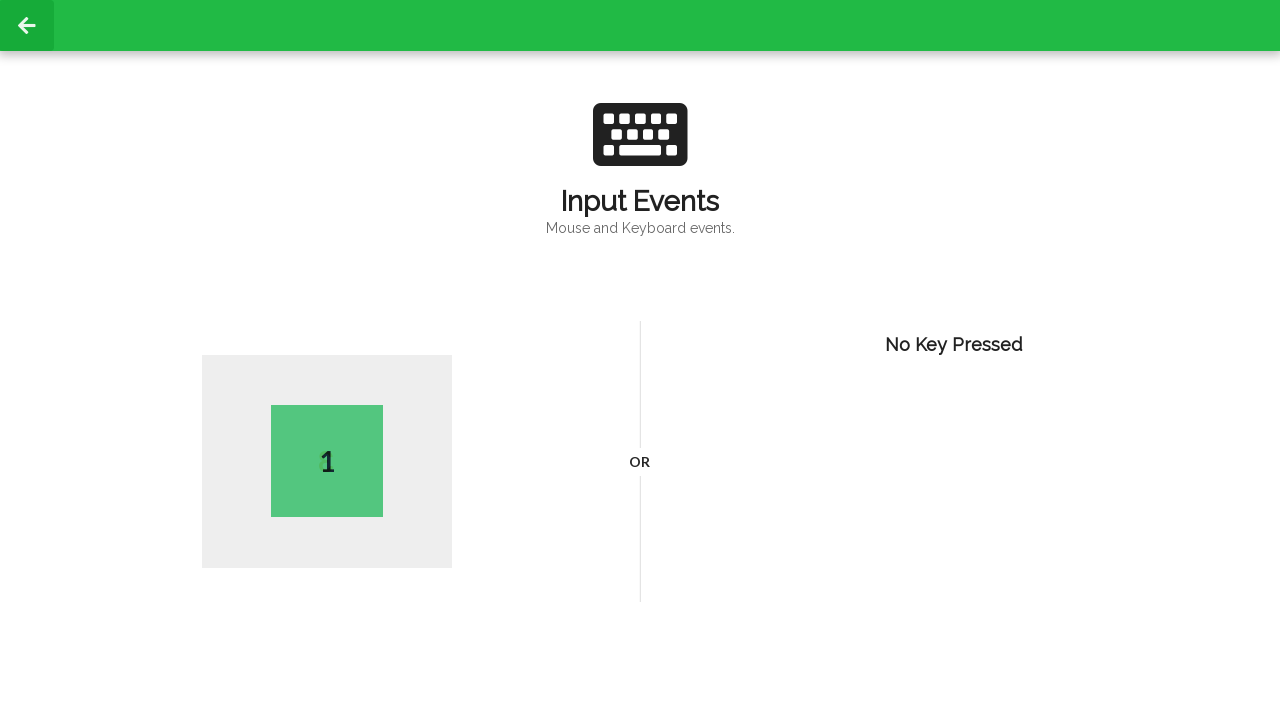

Pressed 'S' key on input events page
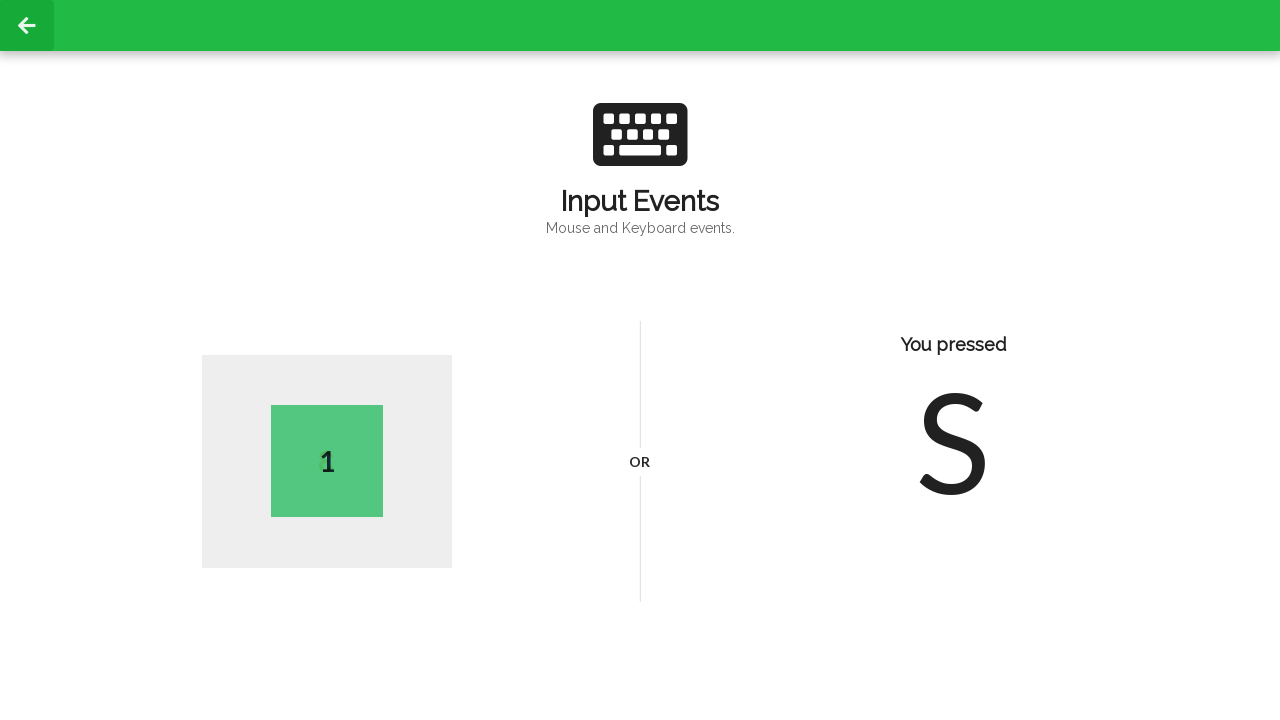

Pressed Ctrl+A to select all text
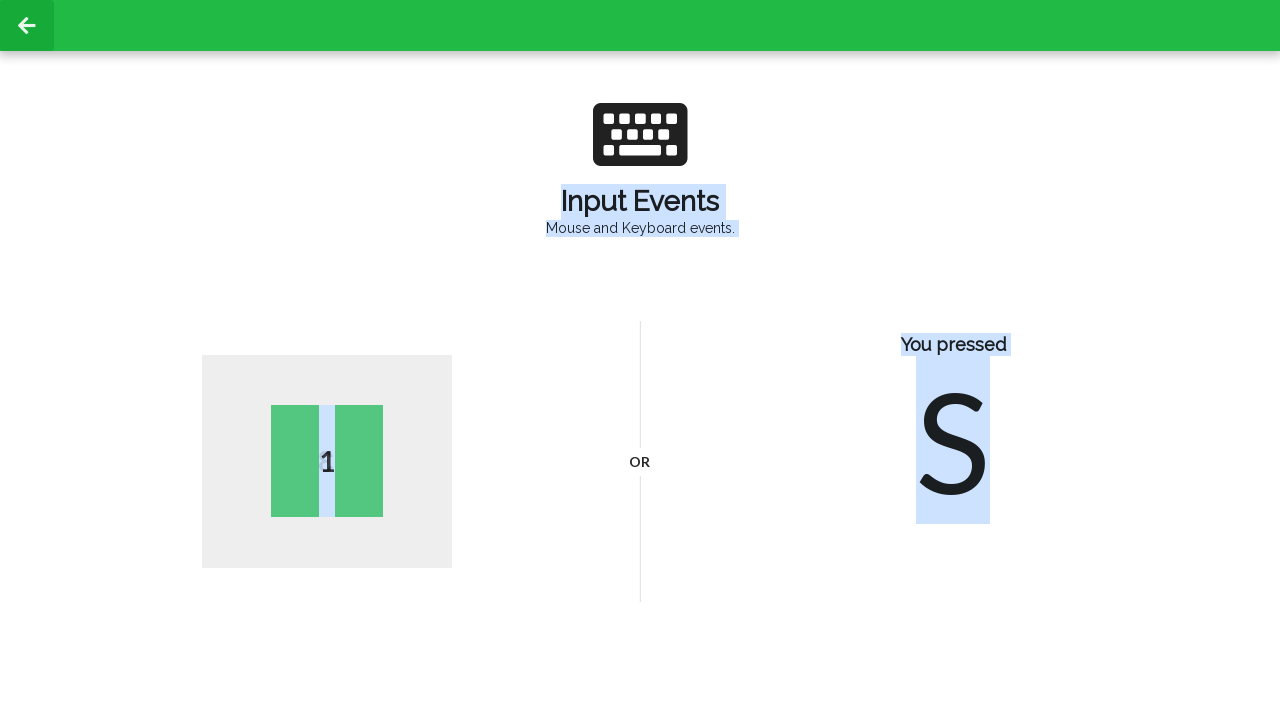

Pressed Ctrl+C to copy selected text
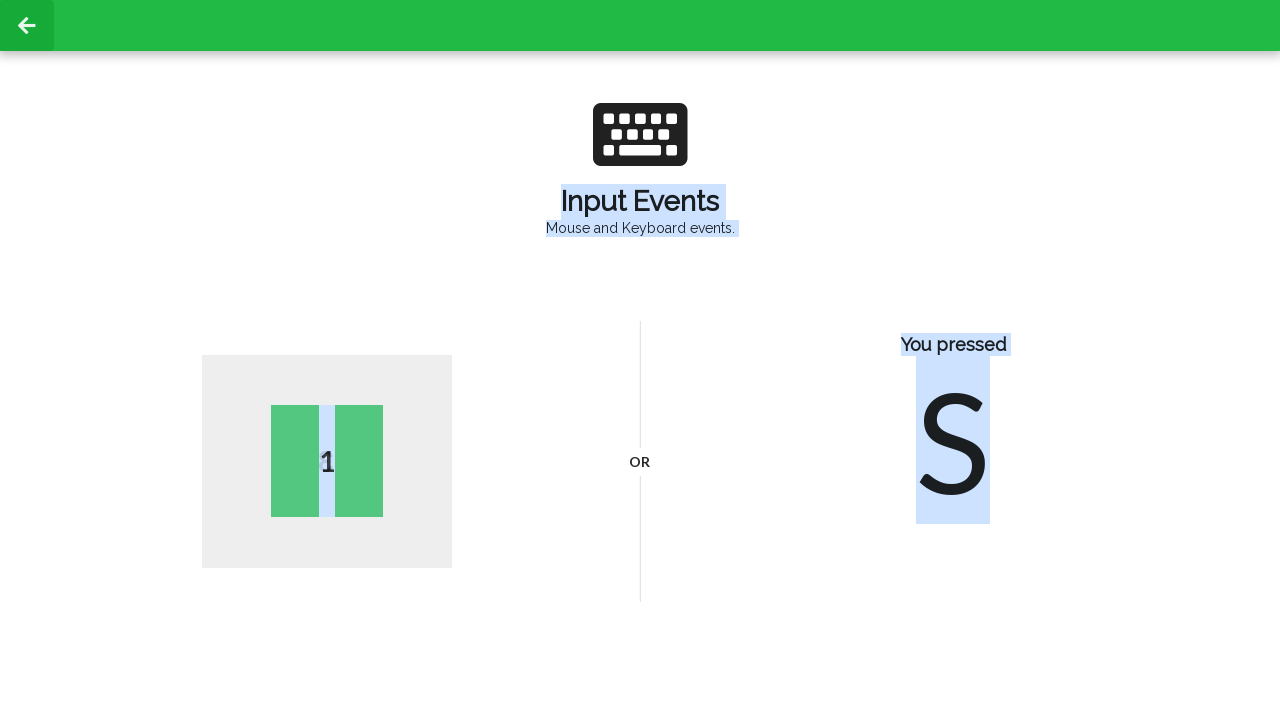

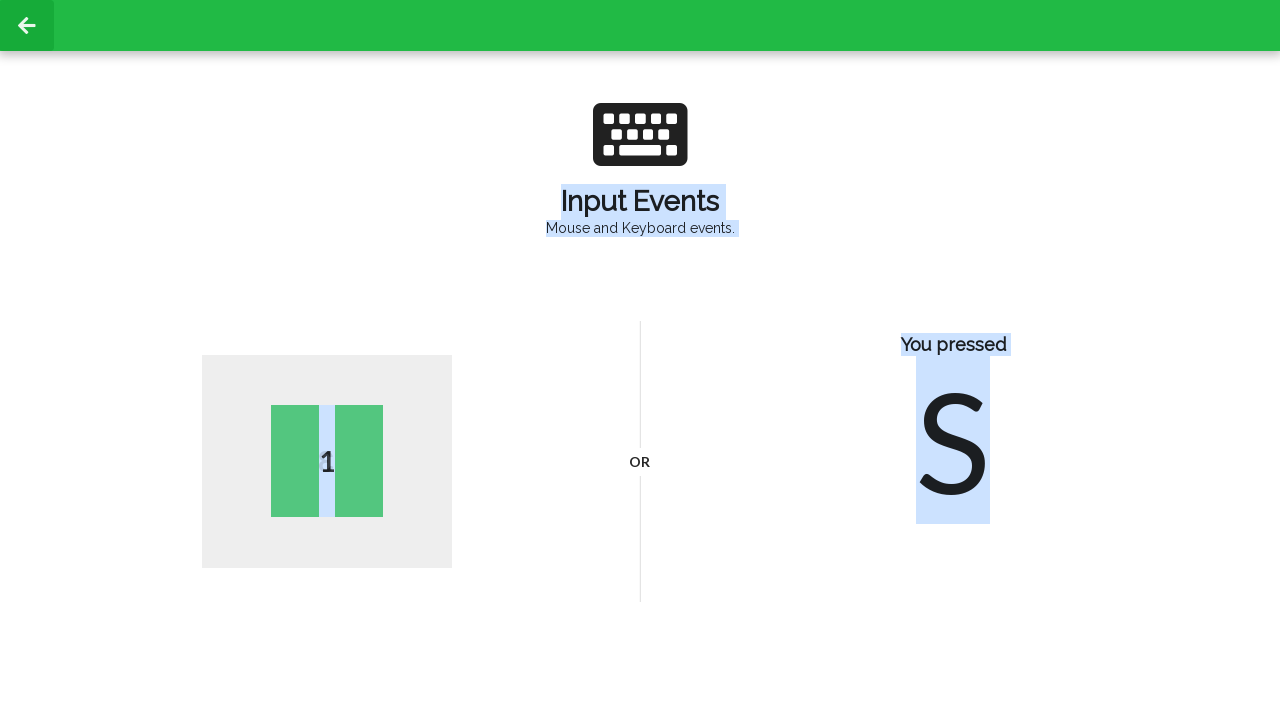